Tests that an item is removed if an empty text string is entered during edit

Starting URL: https://demo.playwright.dev/todomvc

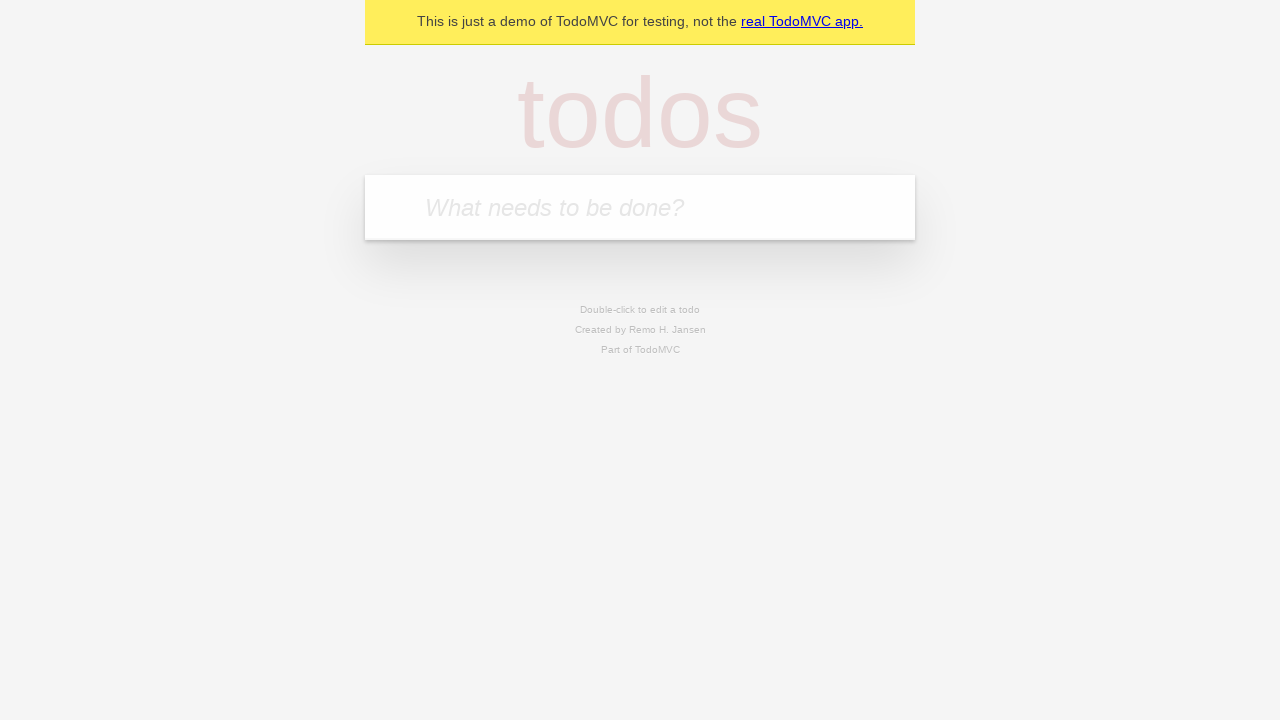

Filled first todo input with 'buy some cheese' on internal:attr=[placeholder="What needs to be done?"i]
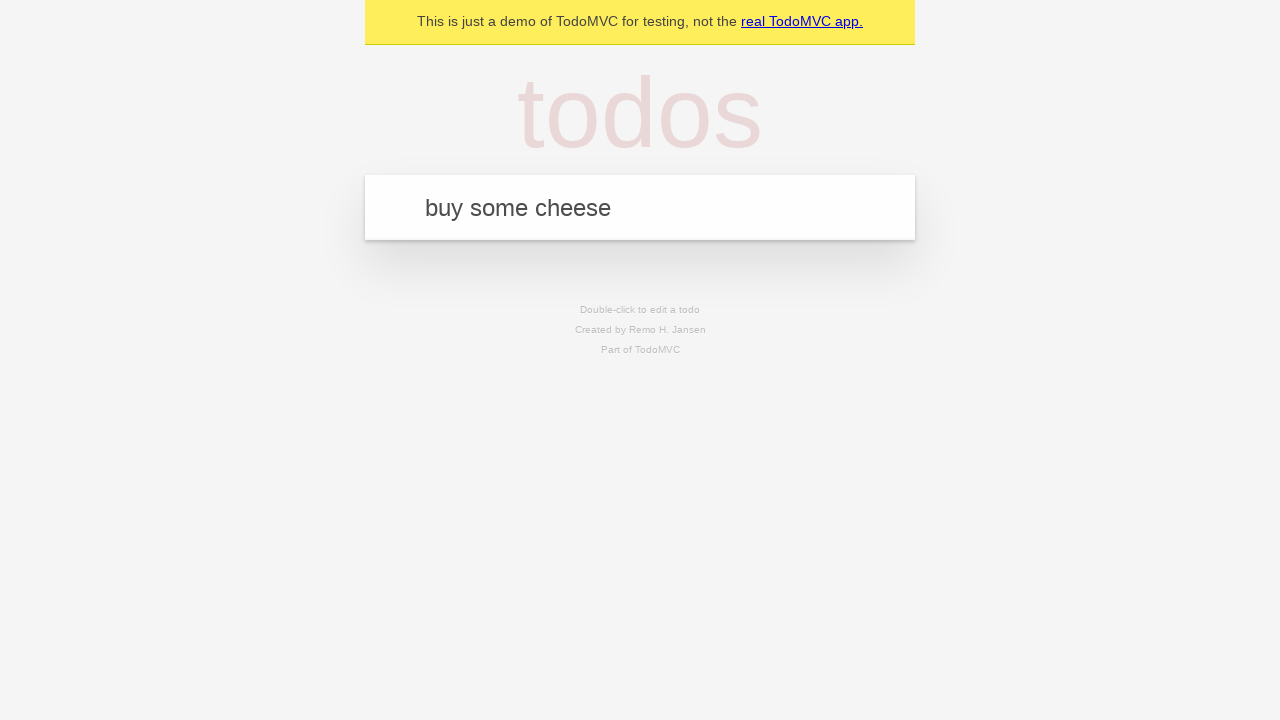

Pressed Enter to create first todo on internal:attr=[placeholder="What needs to be done?"i]
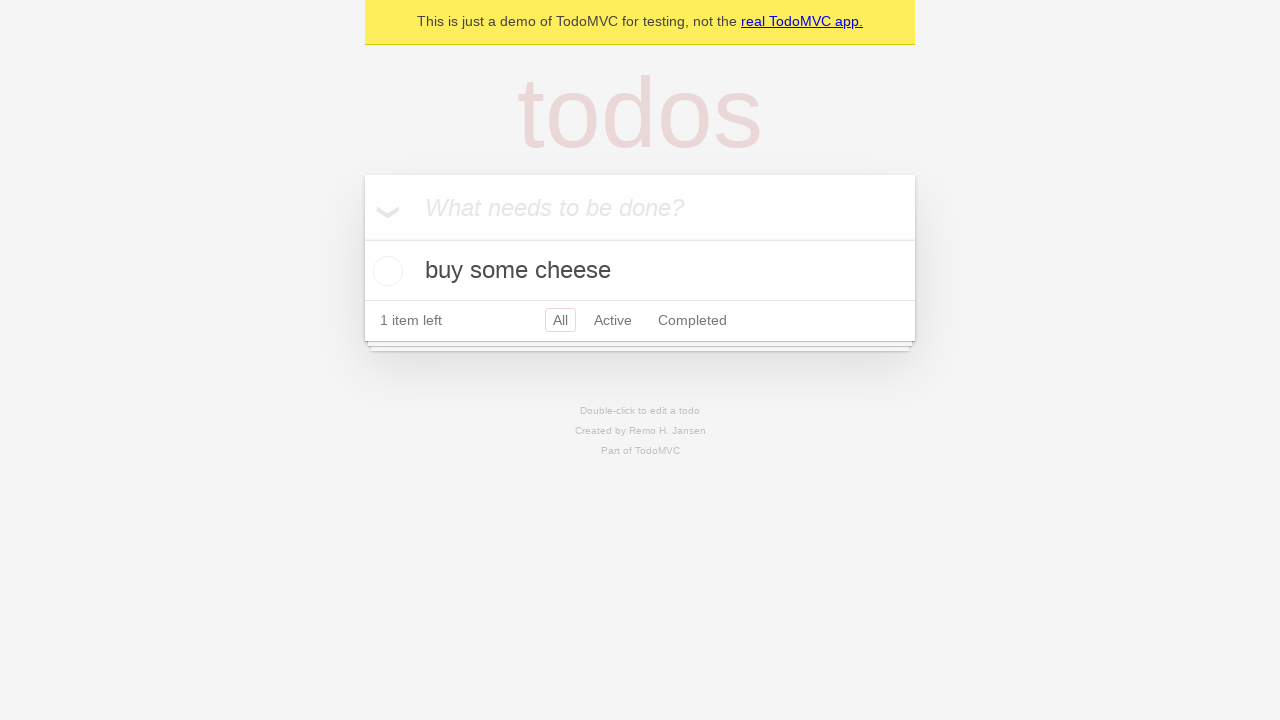

Filled second todo input with 'feed the cat' on internal:attr=[placeholder="What needs to be done?"i]
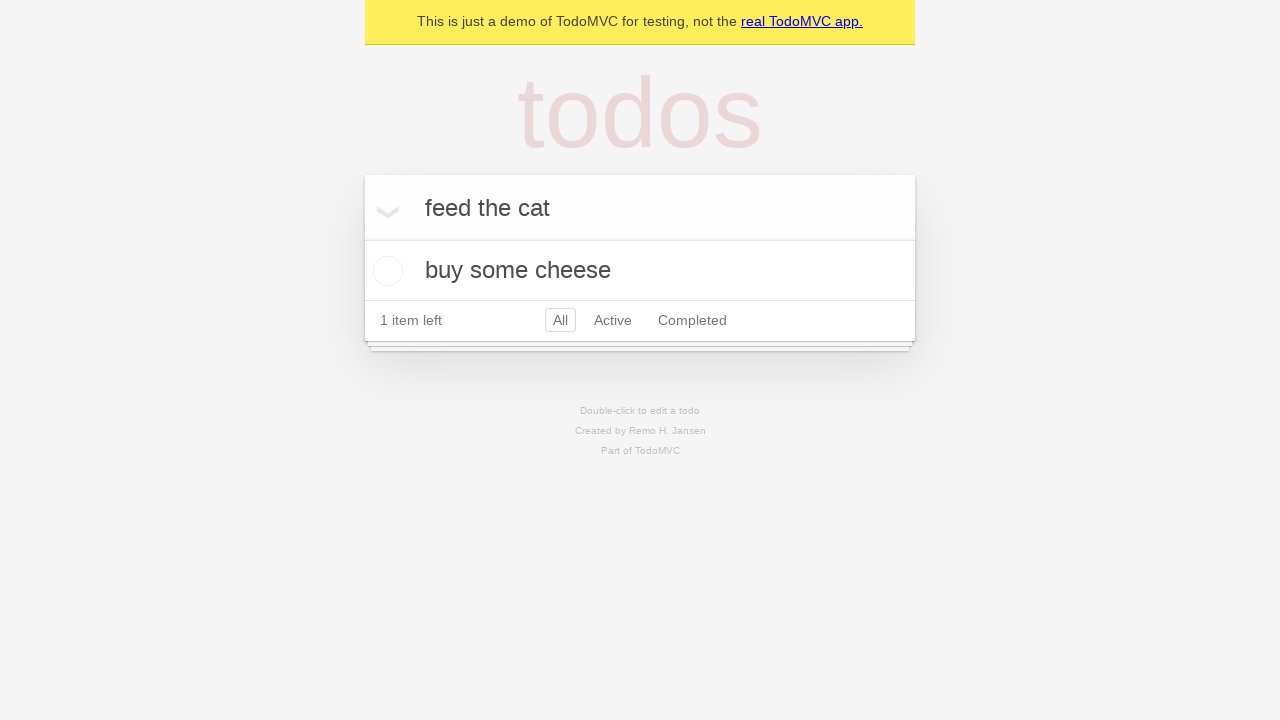

Pressed Enter to create second todo on internal:attr=[placeholder="What needs to be done?"i]
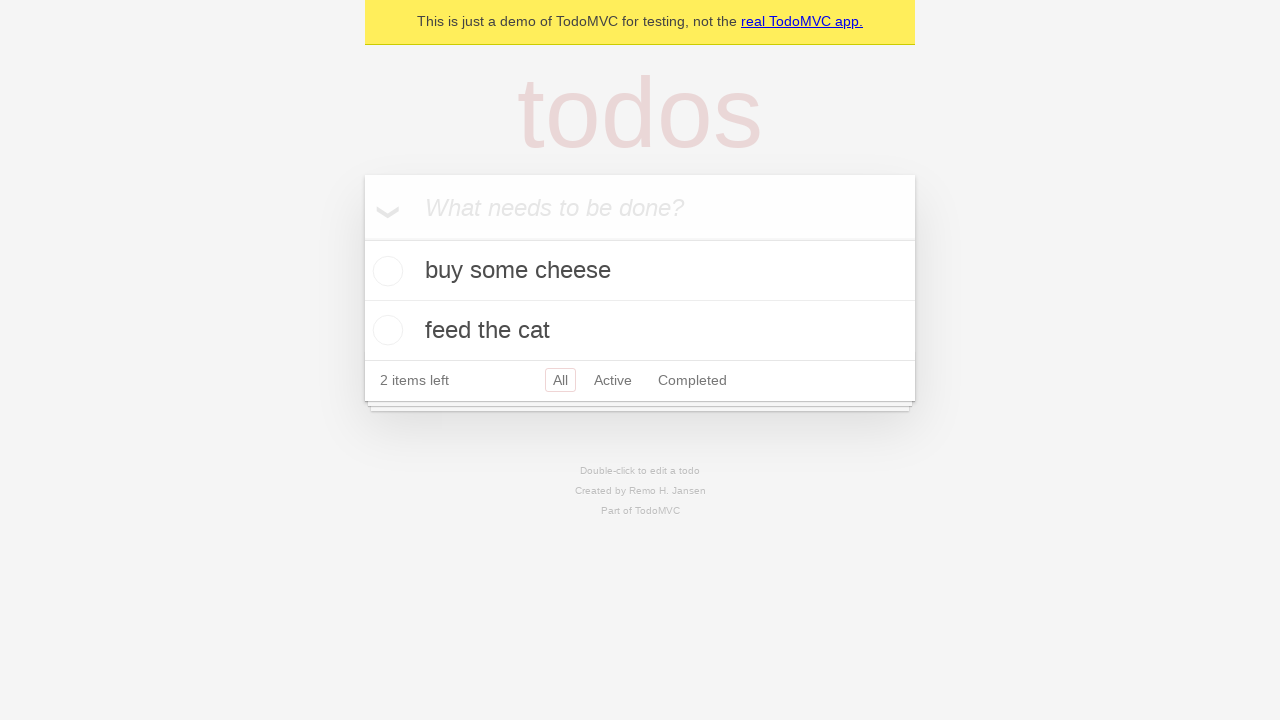

Filled third todo input with 'book a doctors appointment' on internal:attr=[placeholder="What needs to be done?"i]
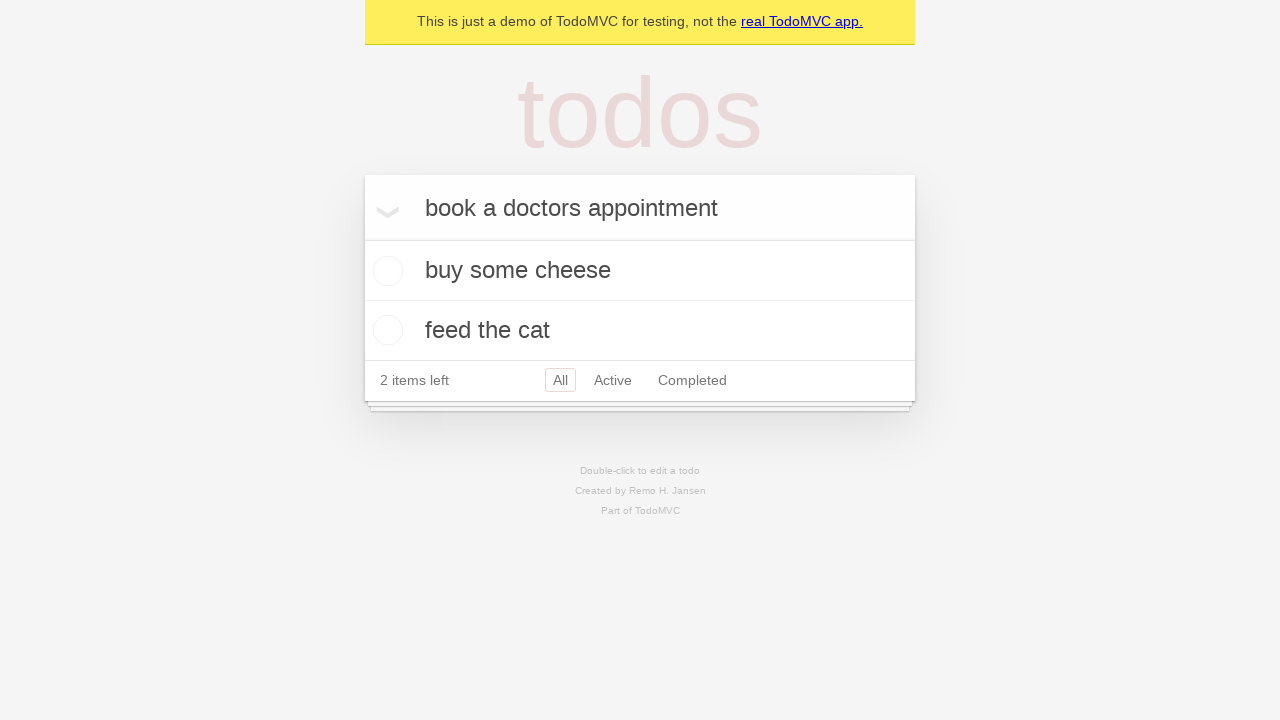

Pressed Enter to create third todo on internal:attr=[placeholder="What needs to be done?"i]
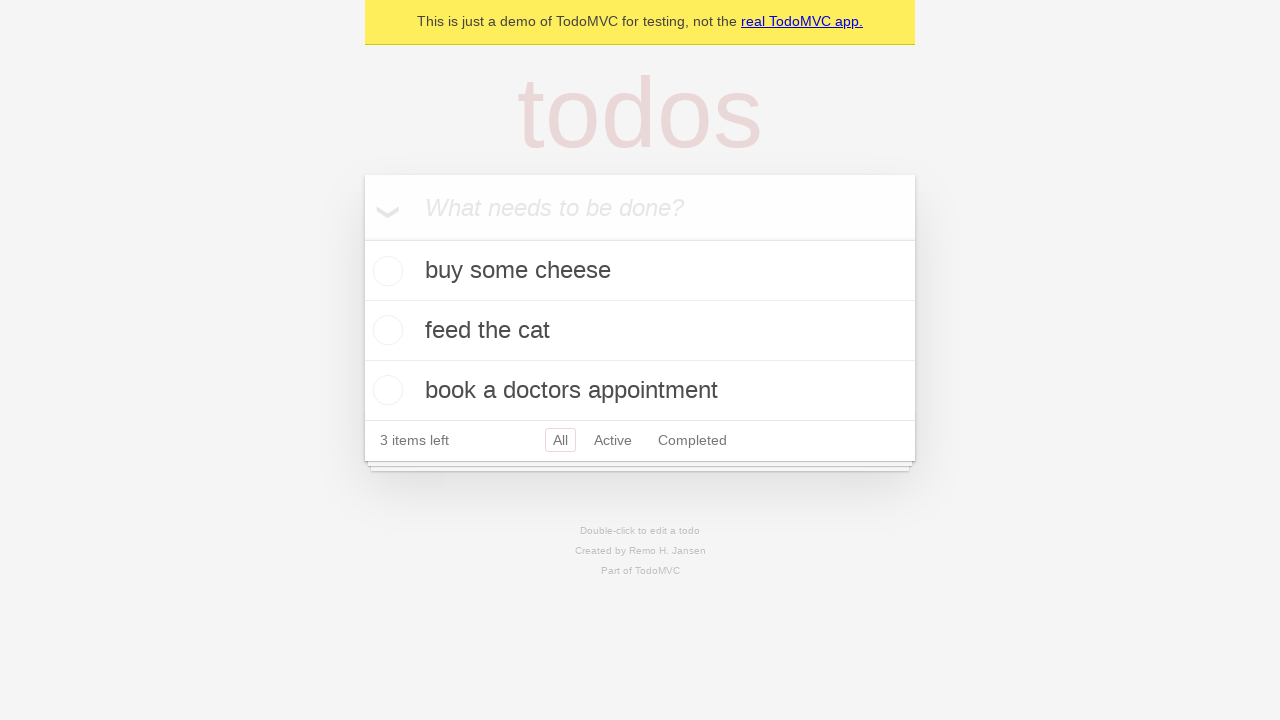

Double-clicked second todo item to enter edit mode at (640, 331) on internal:testid=[data-testid="todo-item"s] >> nth=1
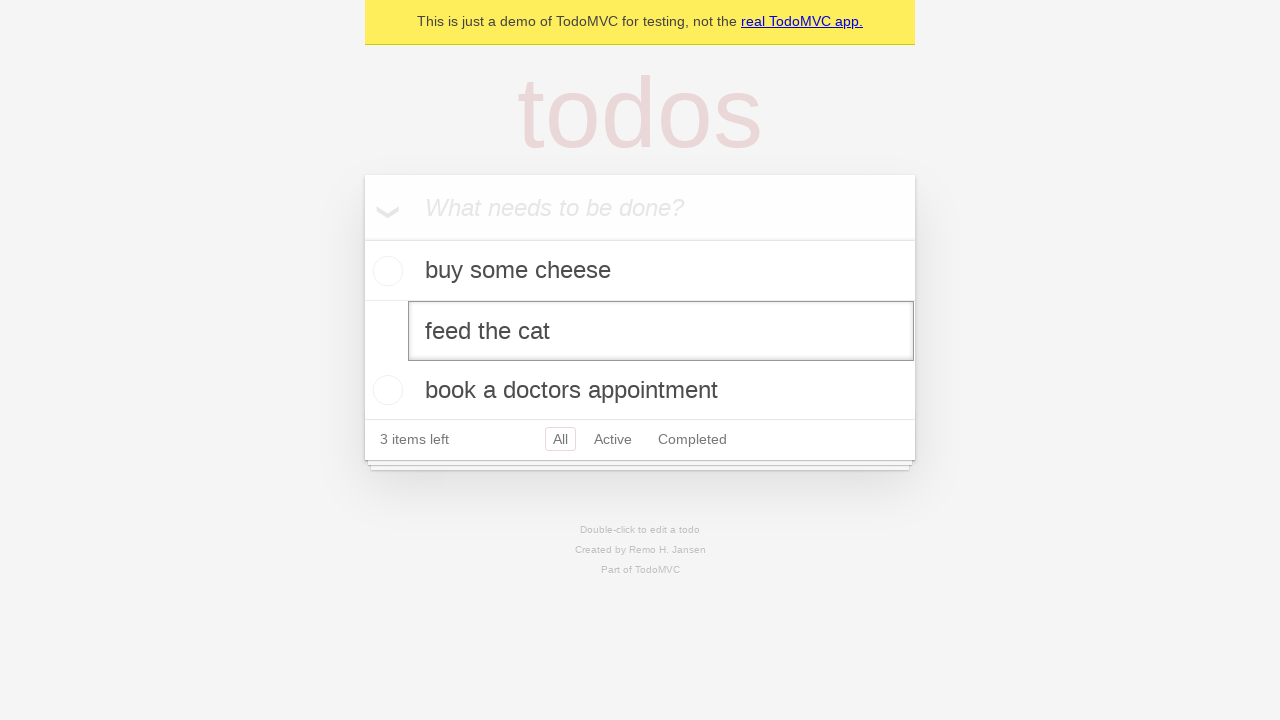

Cleared the edit input field on internal:testid=[data-testid="todo-item"s] >> nth=1 >> internal:role=textbox[nam
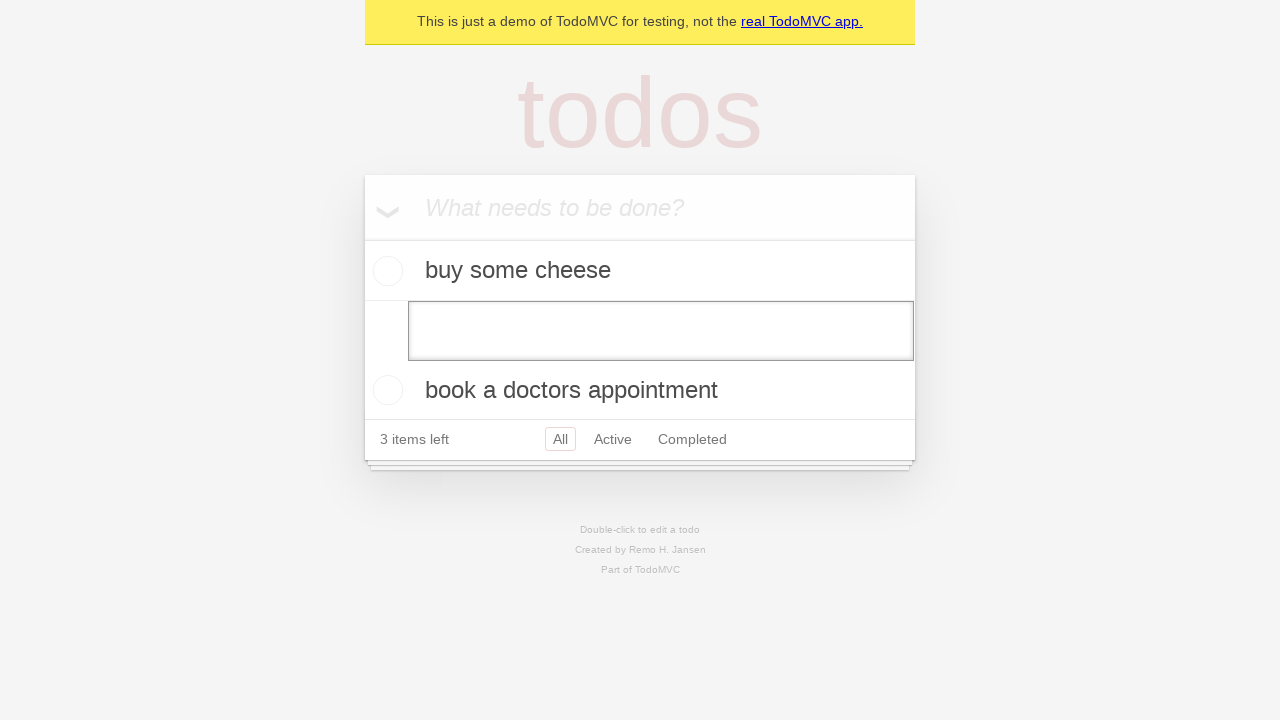

Pressed Enter to confirm empty text - item should be removed on internal:testid=[data-testid="todo-item"s] >> nth=1 >> internal:role=textbox[nam
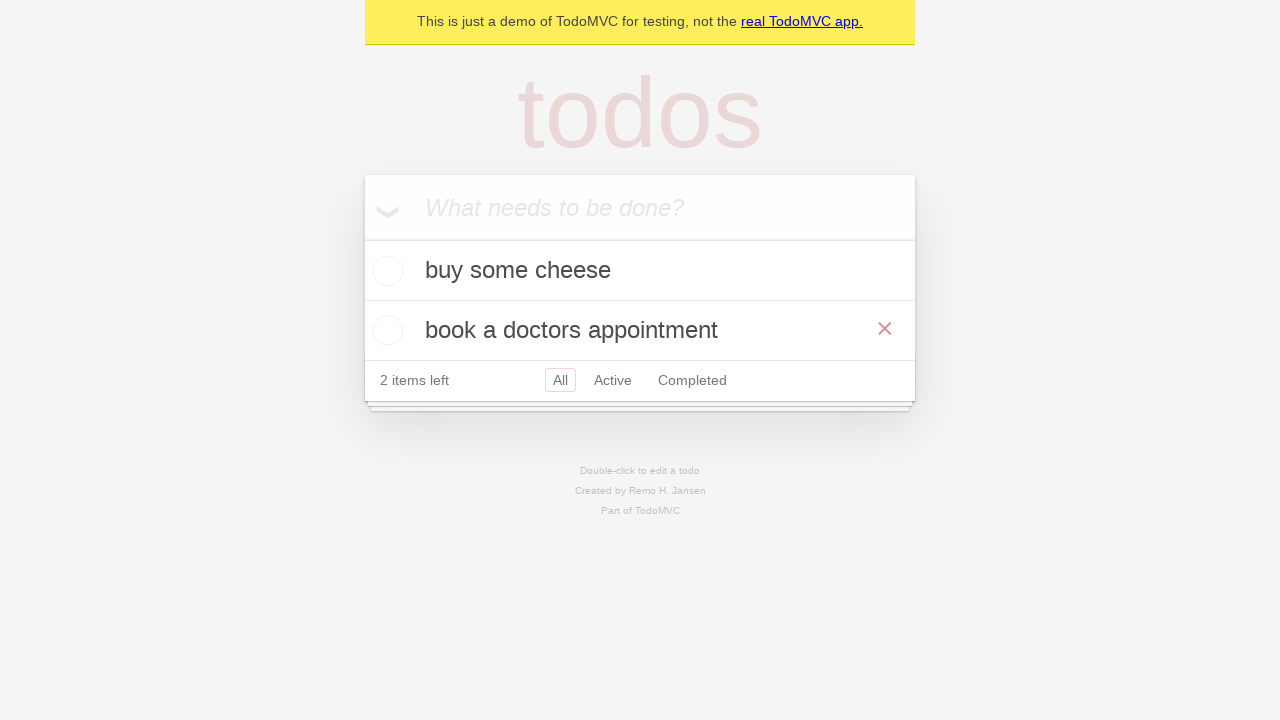

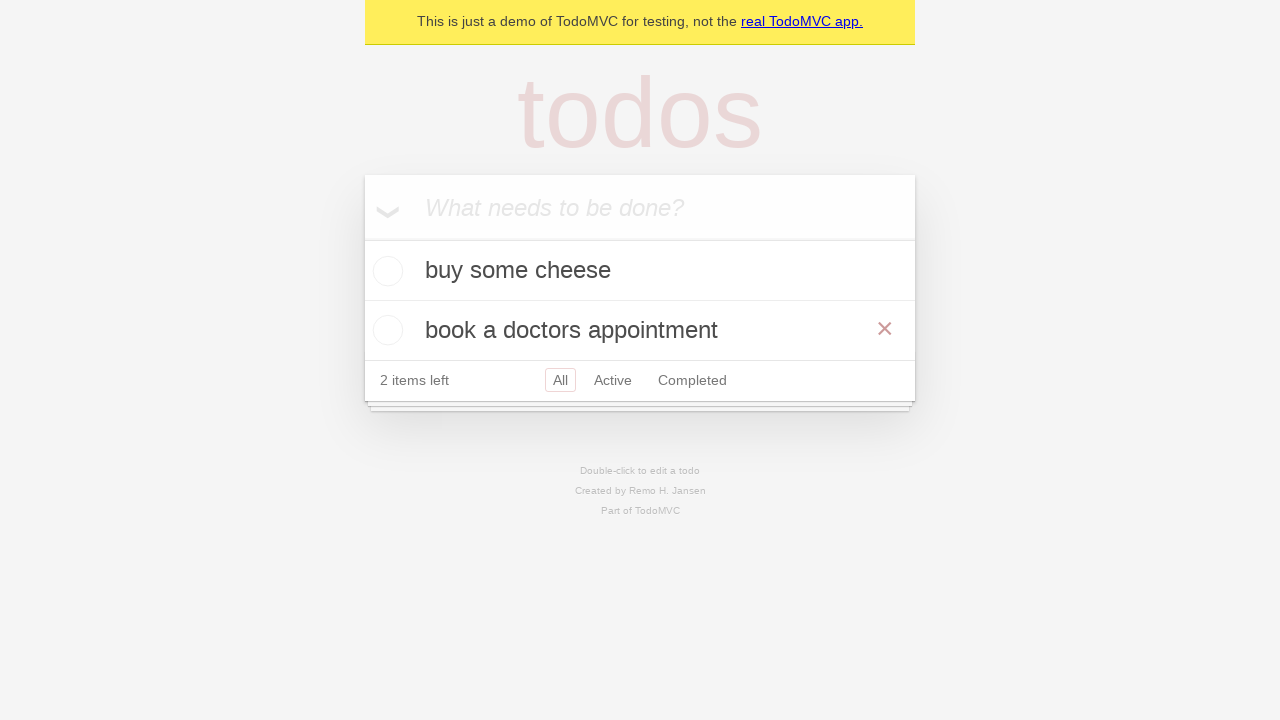